Tests the Window functionality on Cypress example site by clicking the window link and verifying page properties like charset and title

Starting URL: https://example.cypress.io/

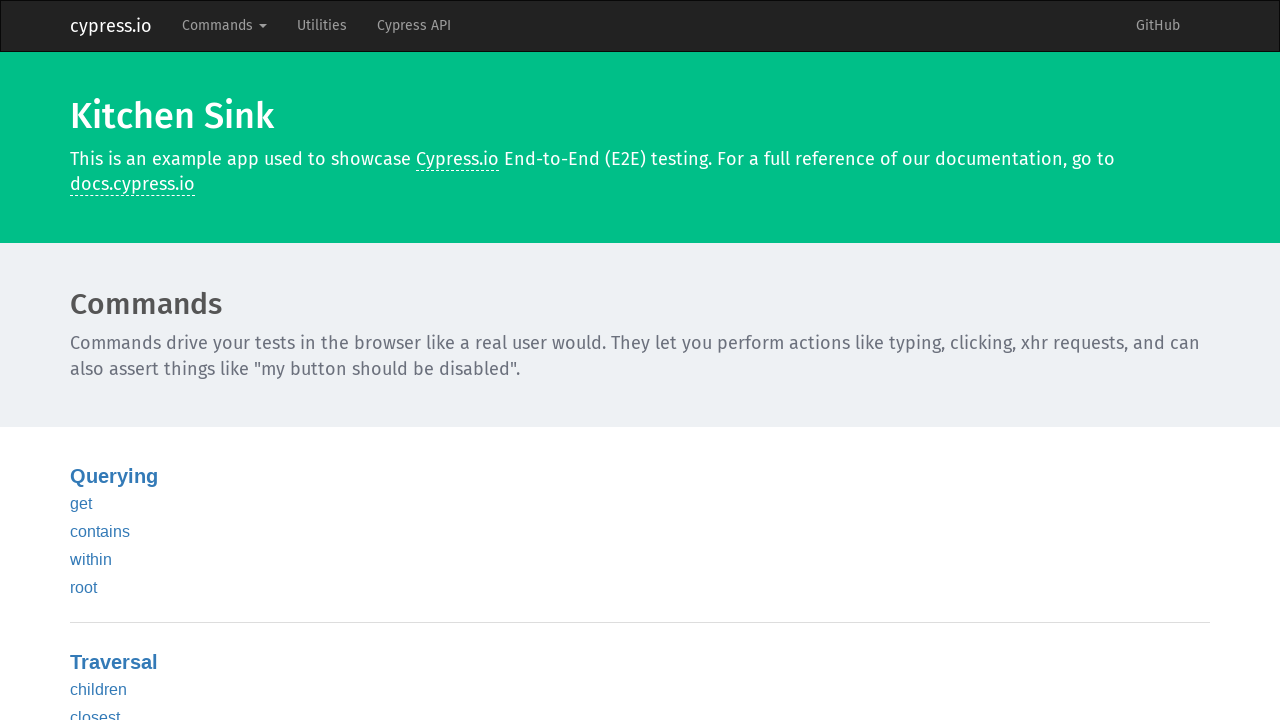

Verified initial page title contains 'Cypress.io: Kitchen Sink'
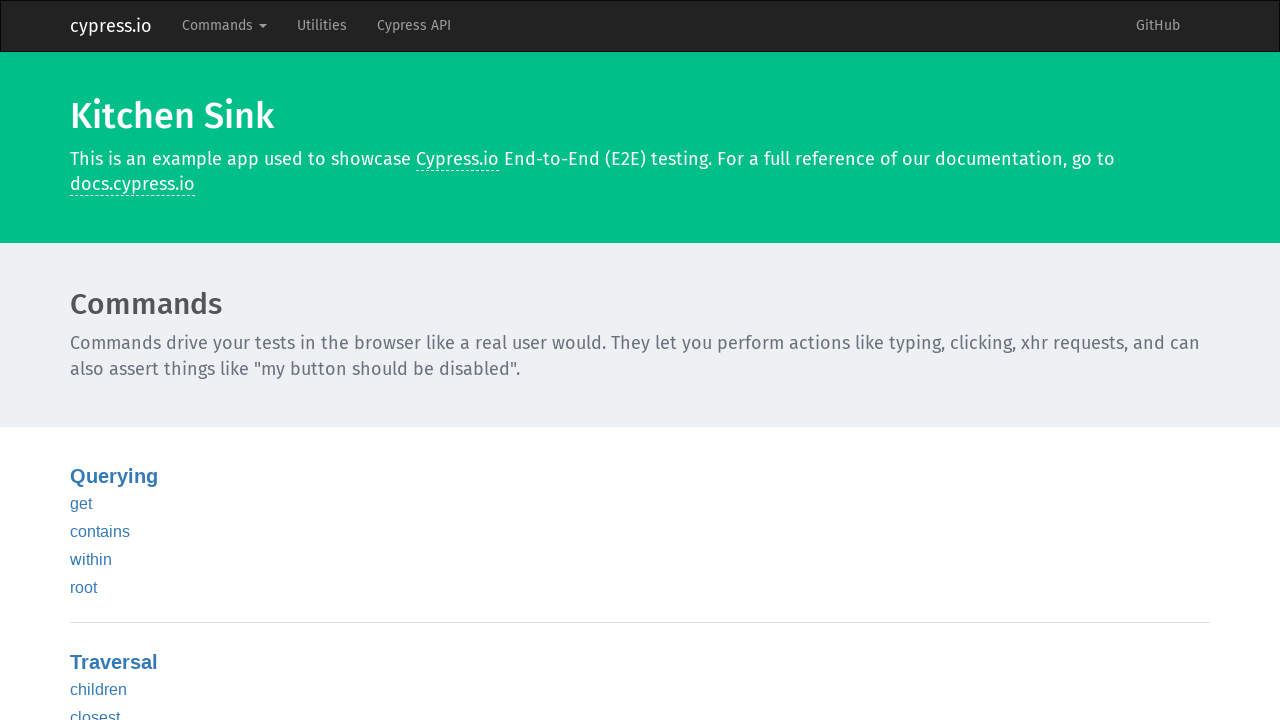

Located Window link in home list
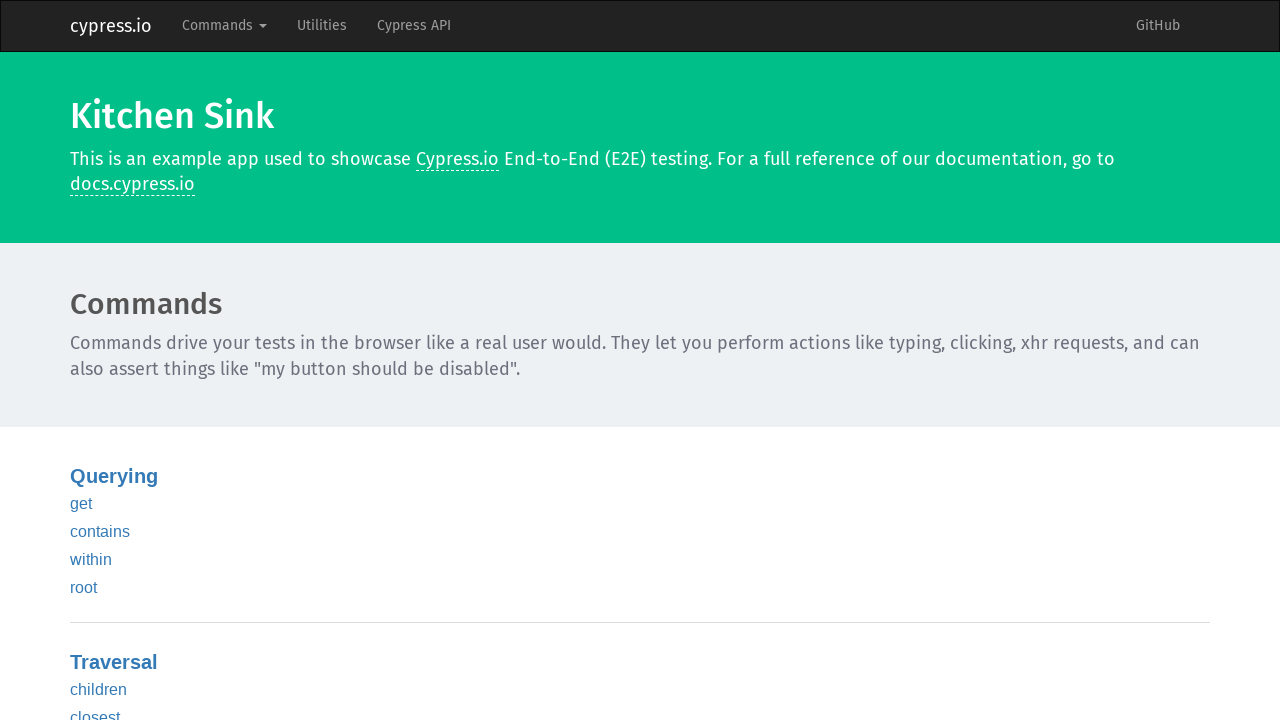

Window link became visible
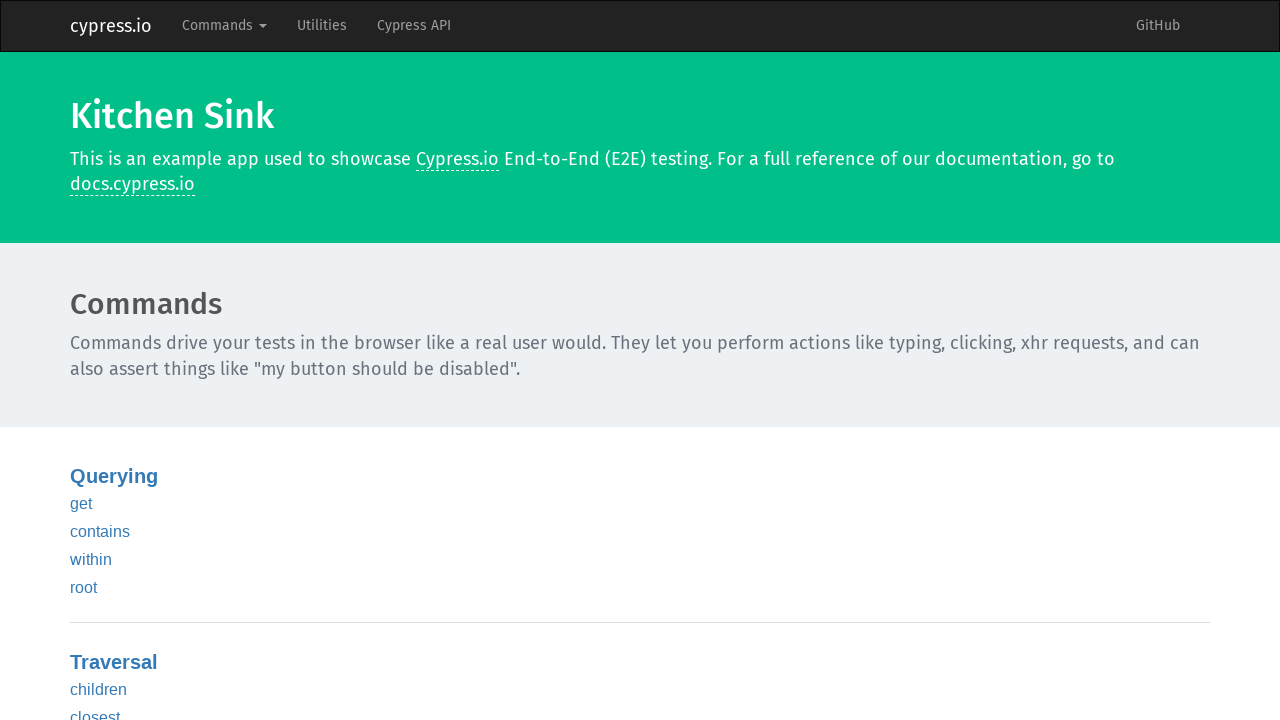

Clicked Window link at (98, 361) on xpath=//ul[@class='home-list']//a[normalize-space()='window']
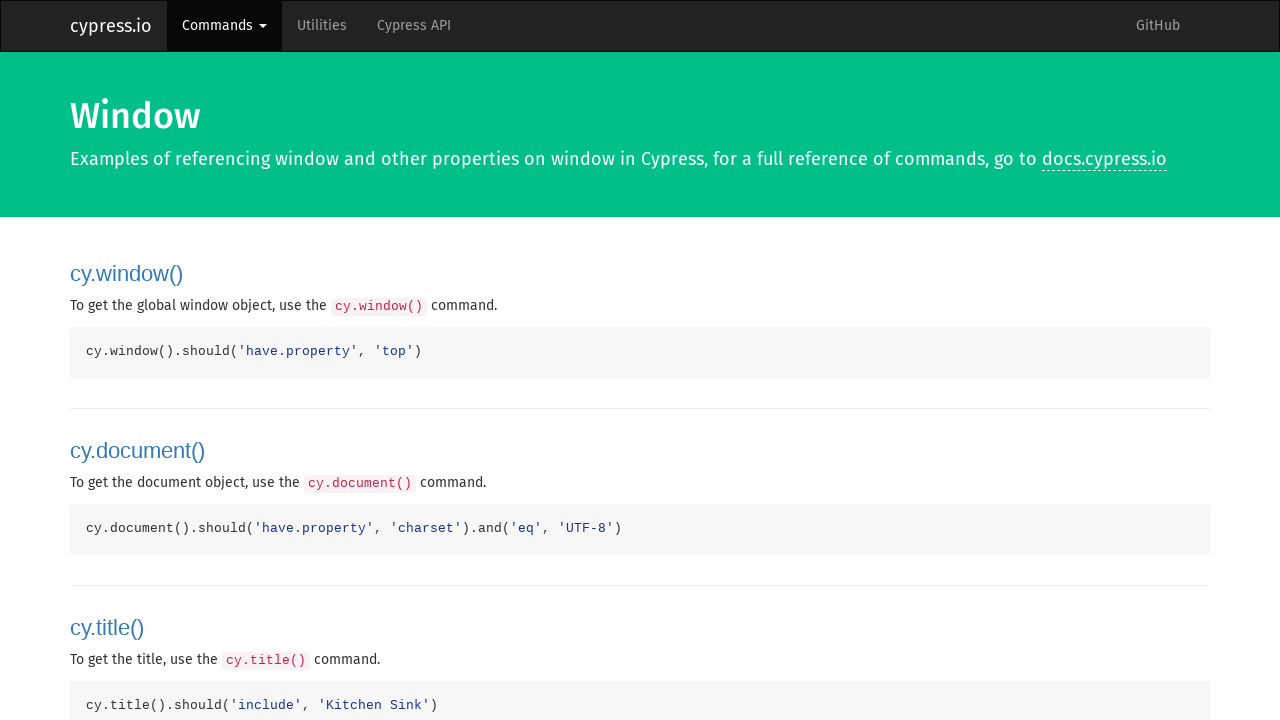

Verified current window is the top window
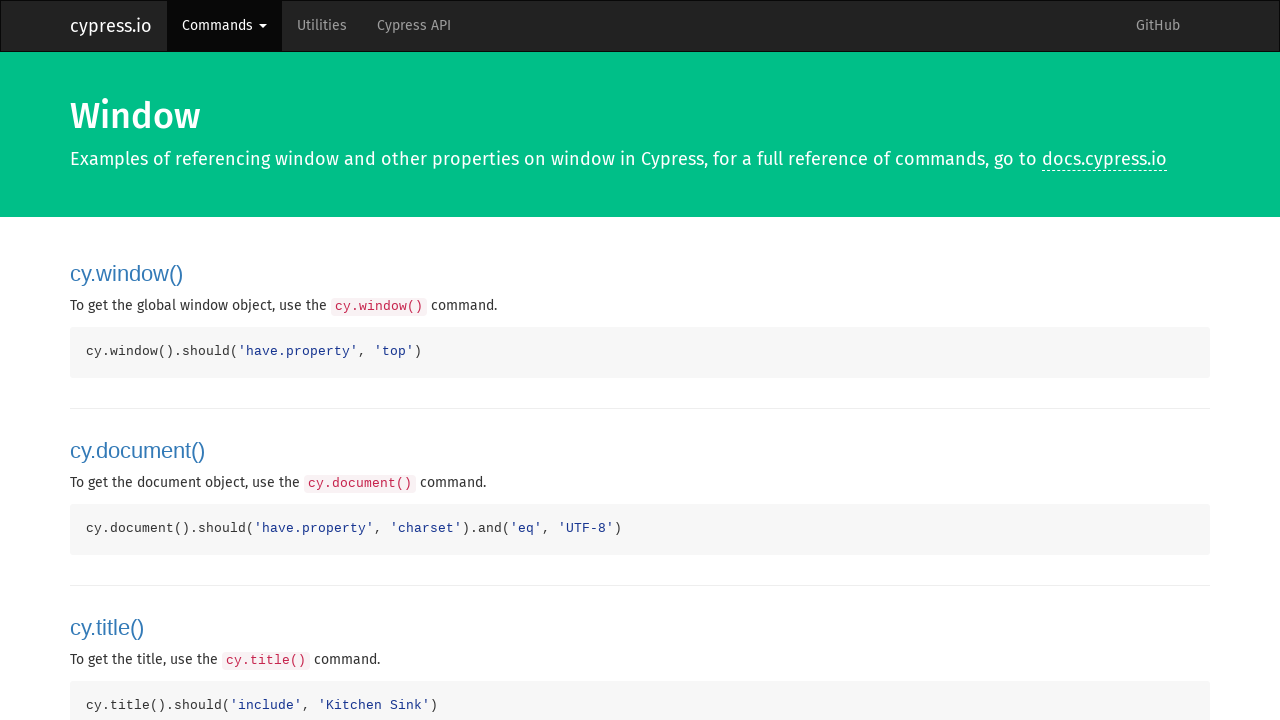

Retrieved document charset
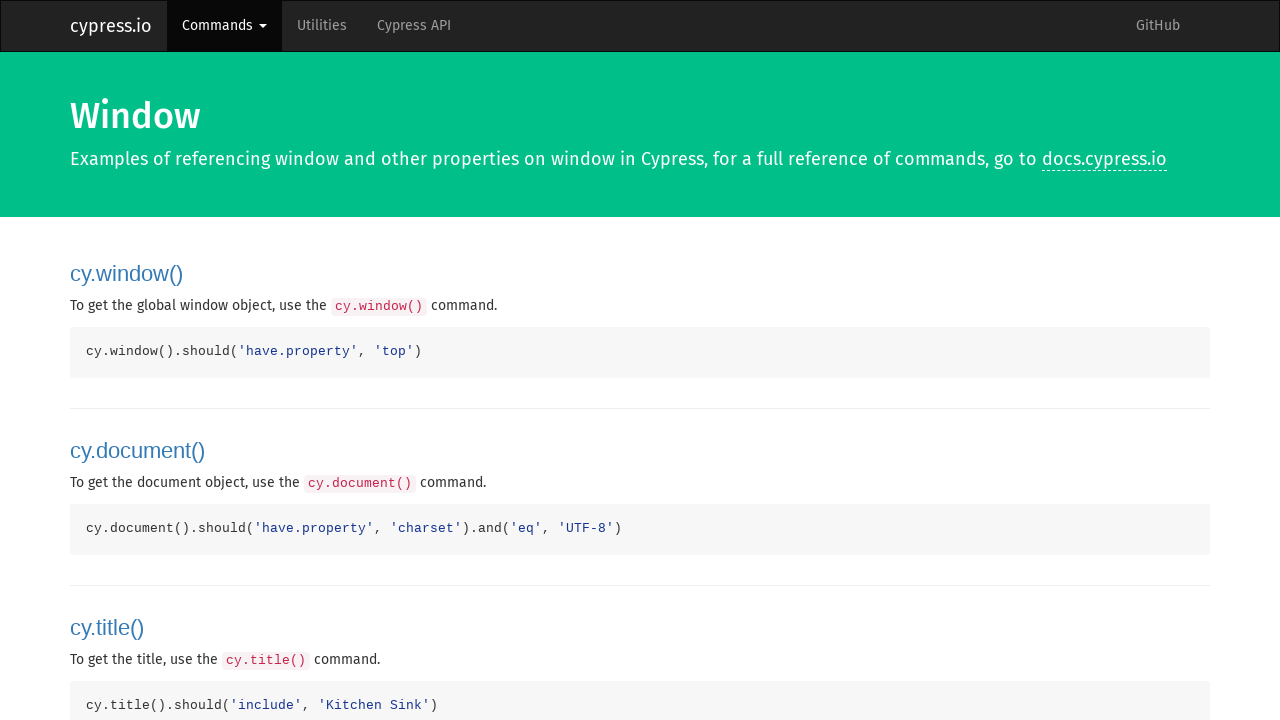

Verified document charset is UTF-8
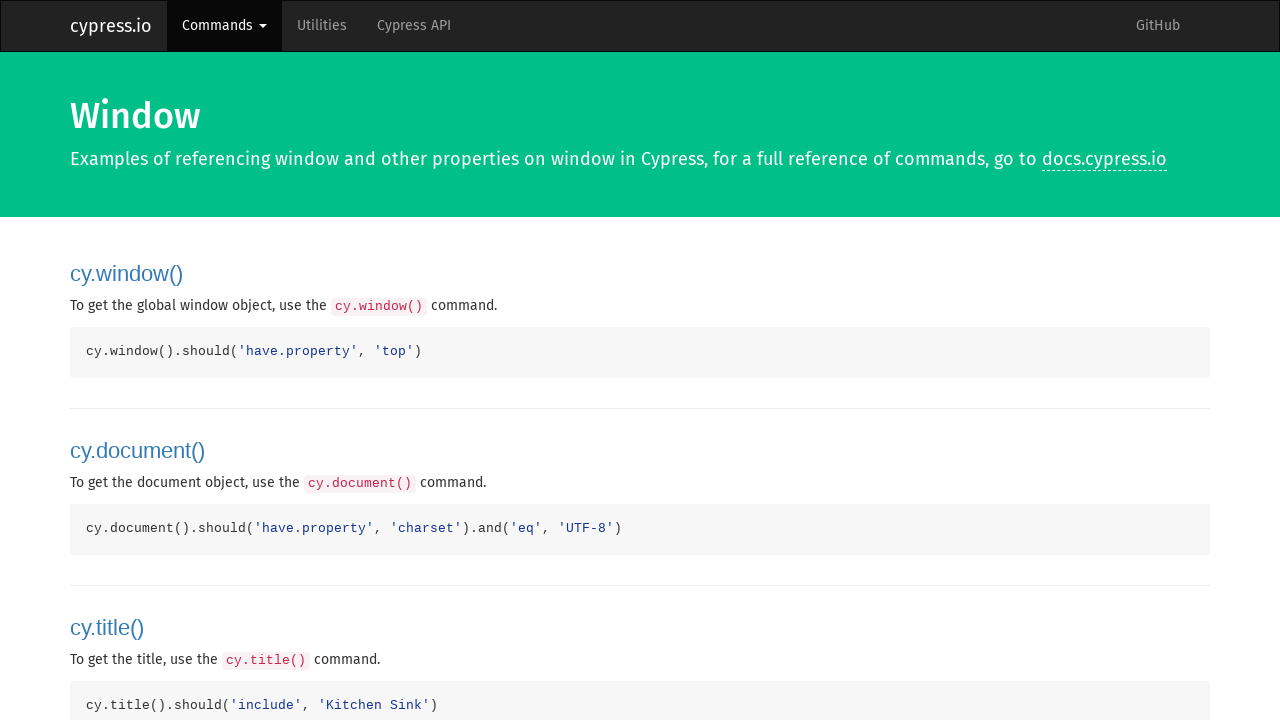

Retrieved page title
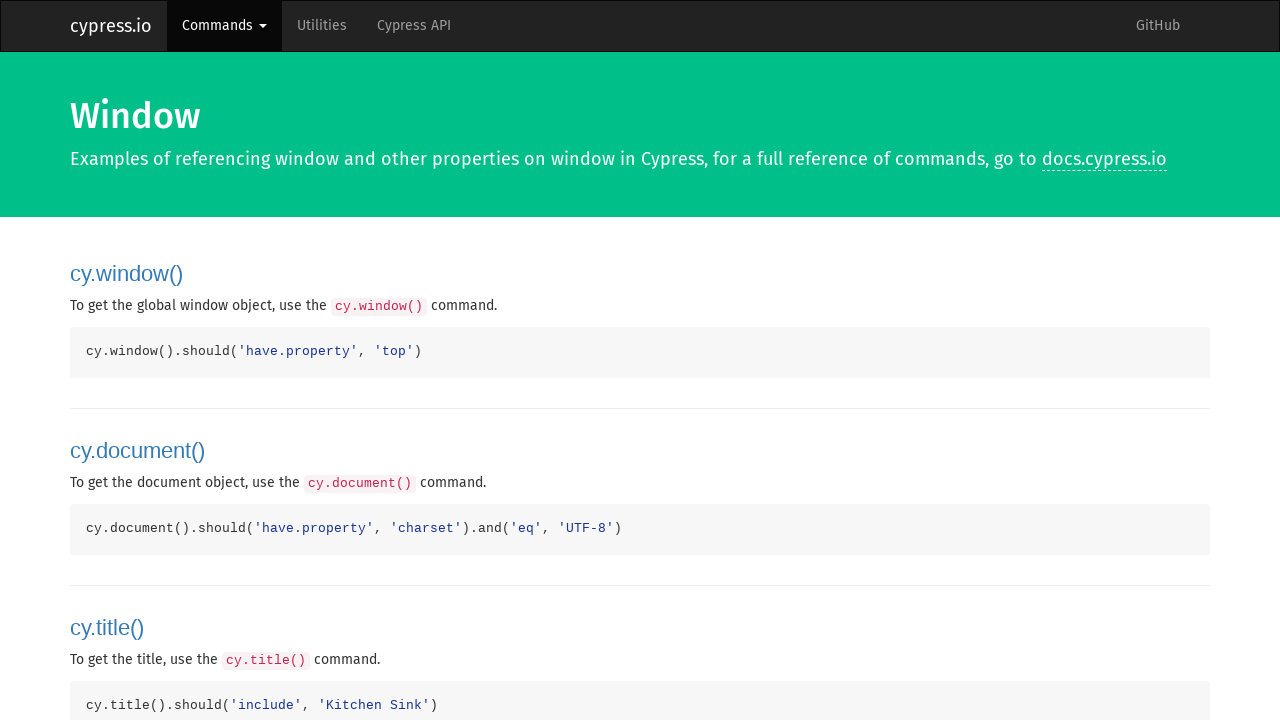

Verified page title contains 'Kitchen Sink'
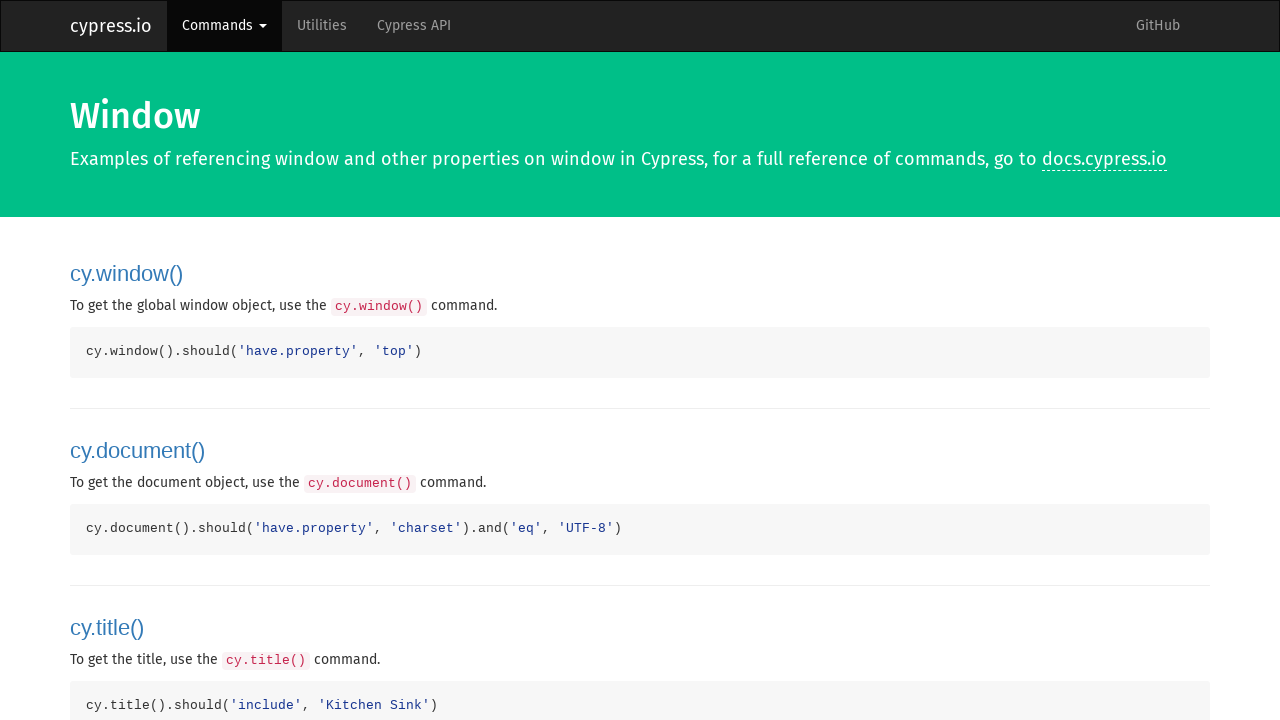

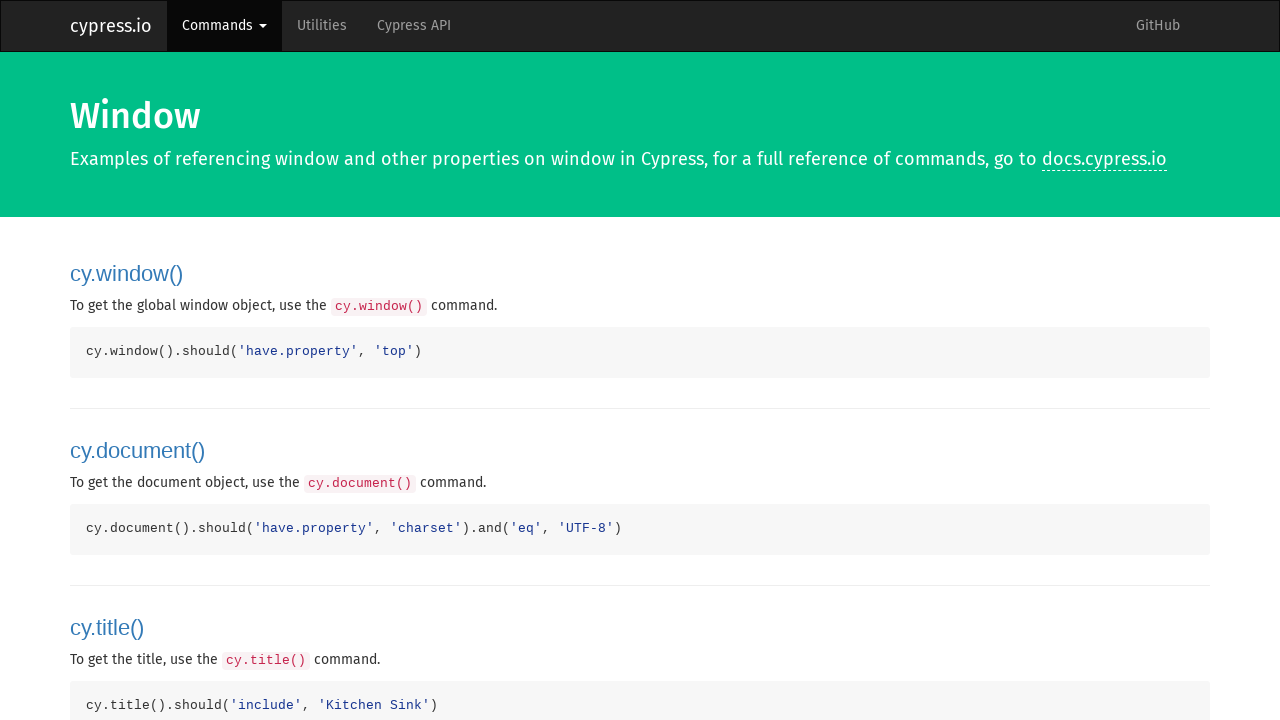